Tests JavaScript alert popup handling by clicking a button that triggers an alert and then accepting the alert dialog

Starting URL: https://letcode.in/alert

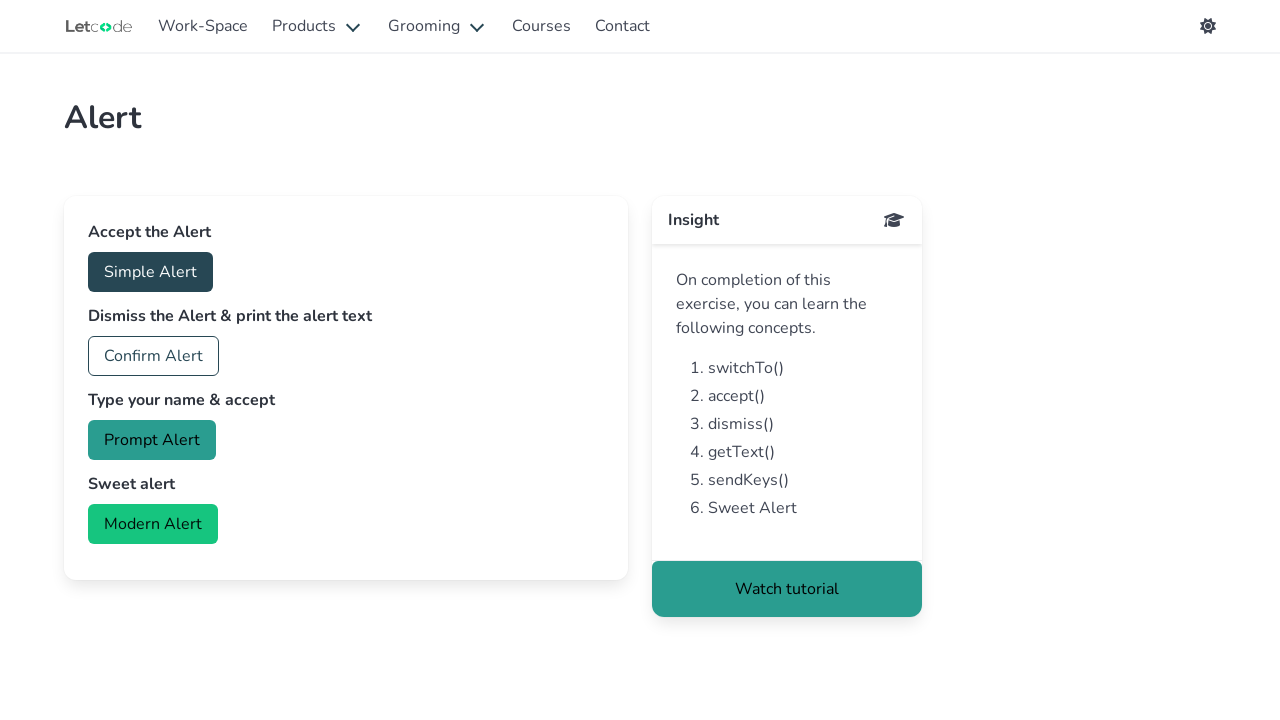

Set up dialog handler to accept alerts
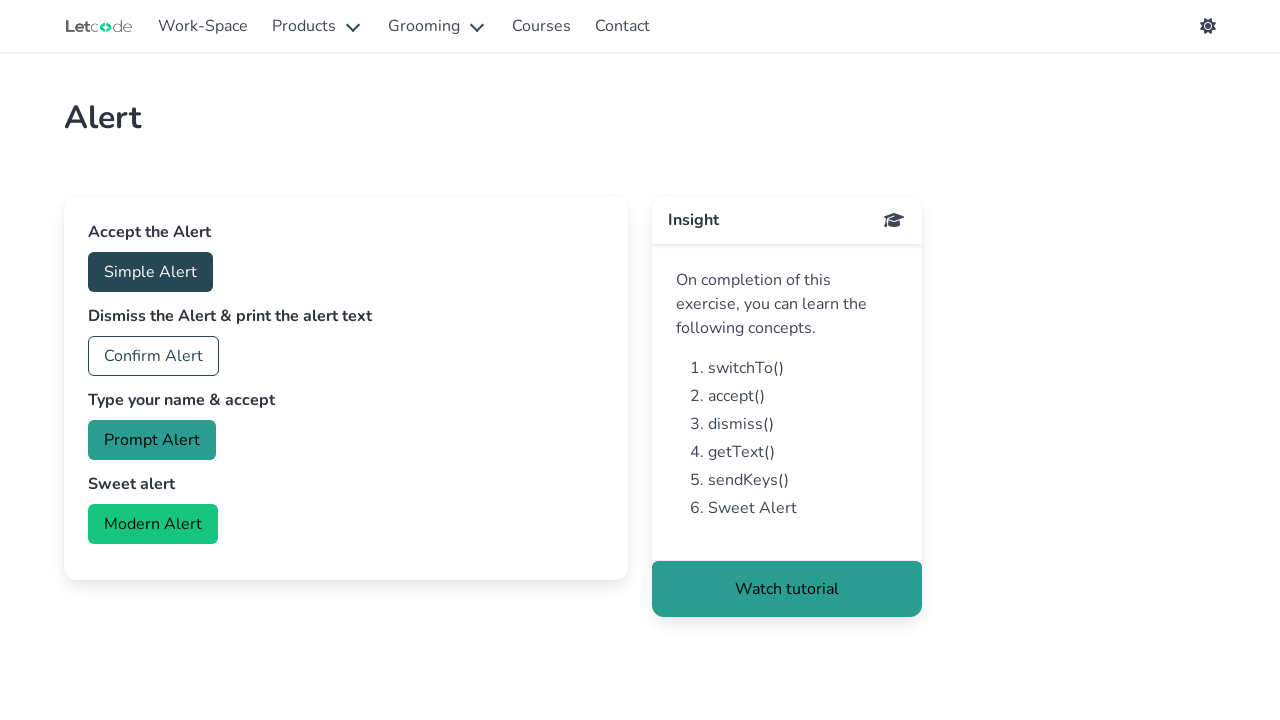

Clicked button to trigger alert popup at (150, 272) on #accept
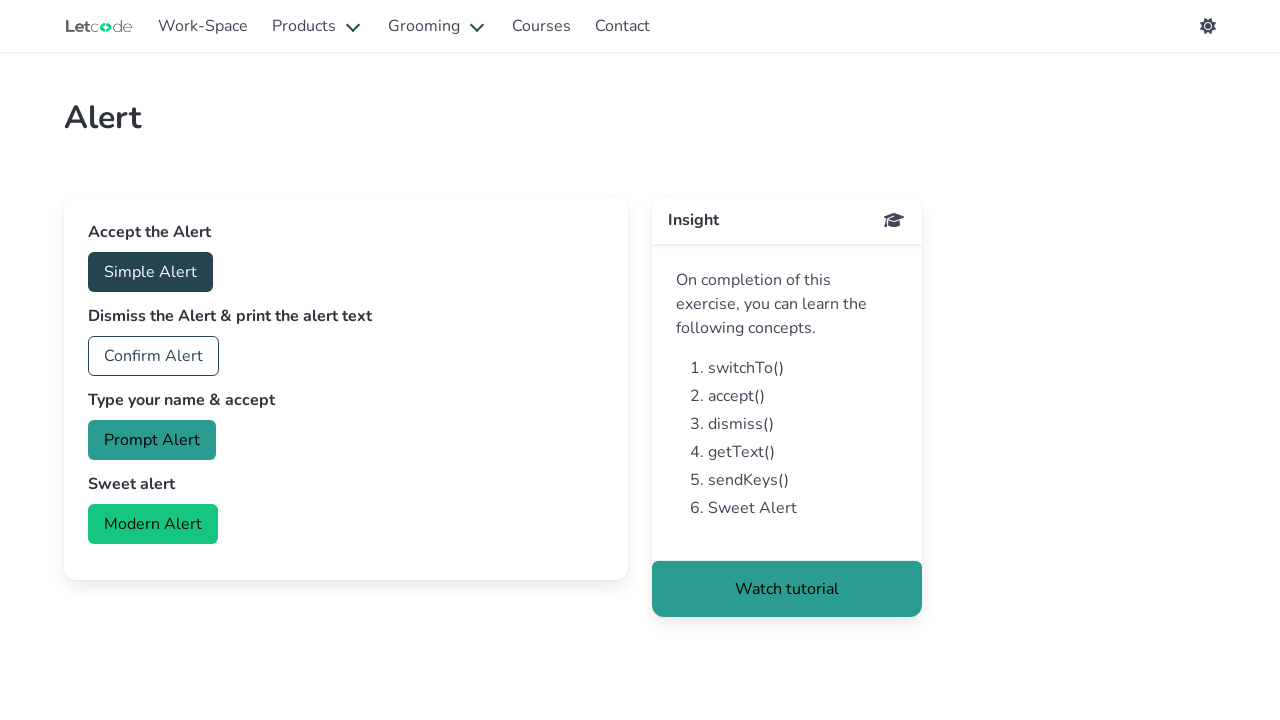

Waited for alert dialog to be processed
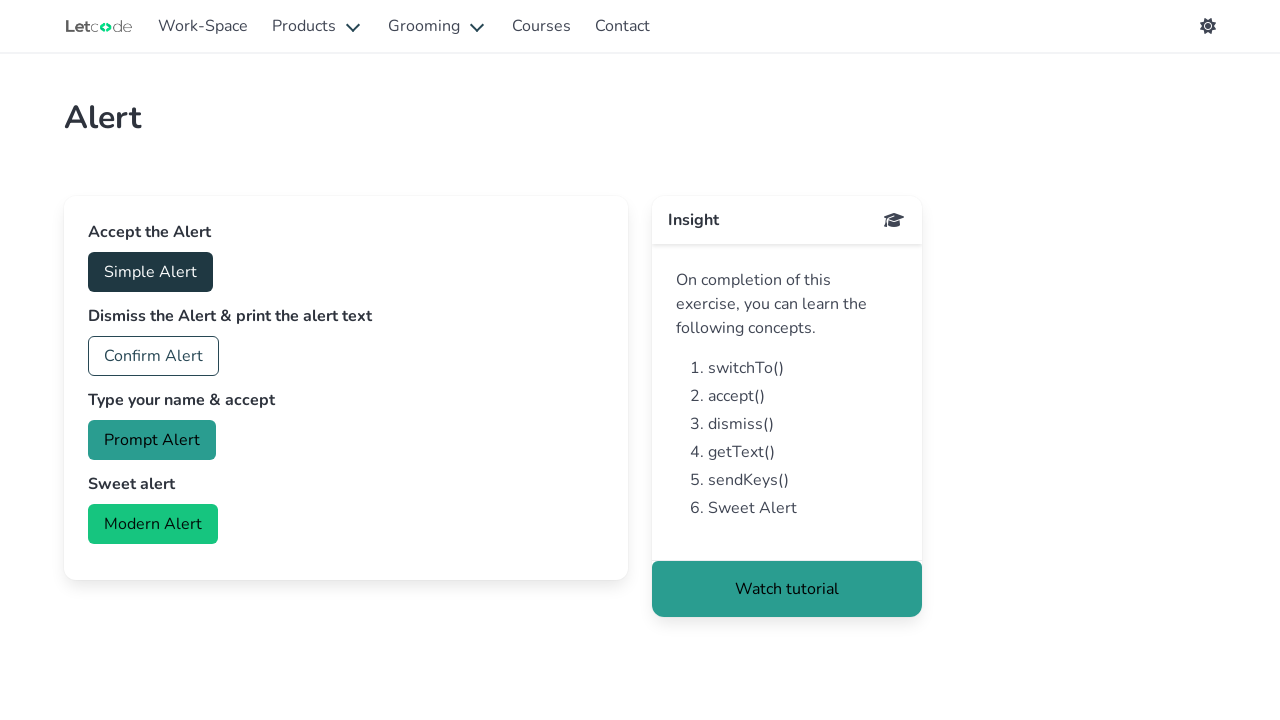

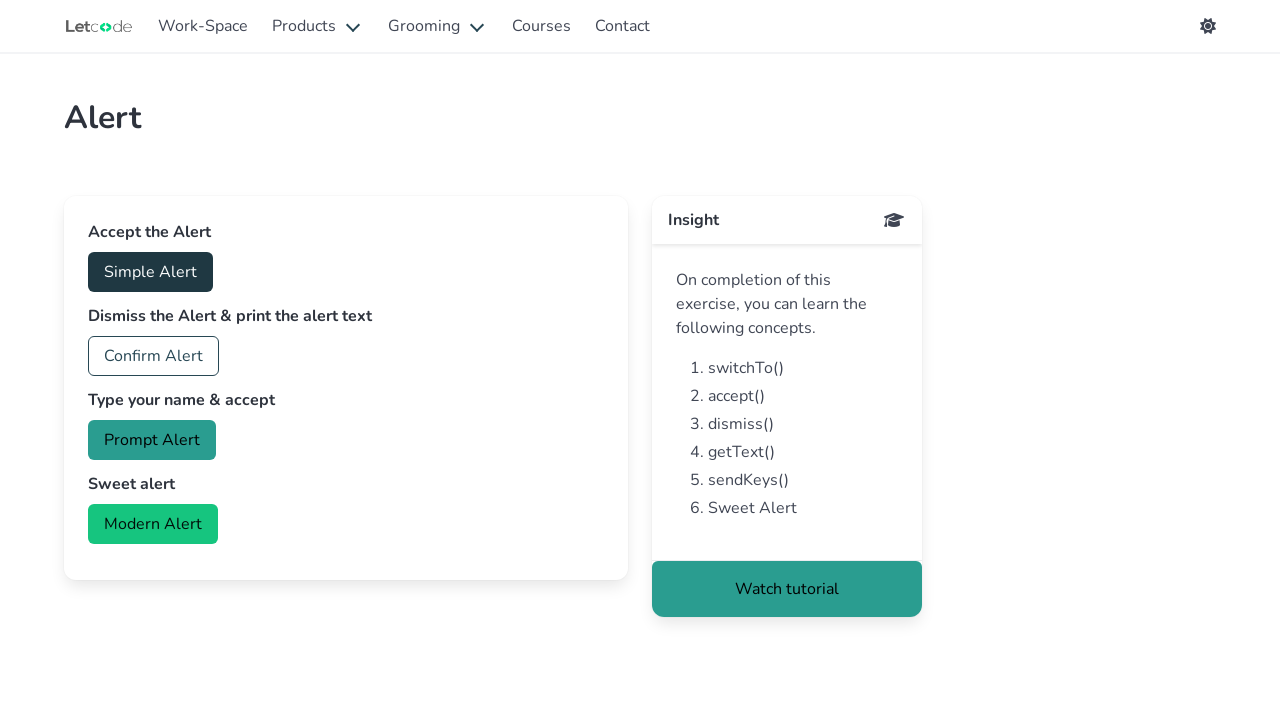